Tests a badge/symbol generator by filling in text fields, setting colors, enabling transparency, adjusting position, and downloading the generated image.

Starting URL: https://symbolon.pages.dev/

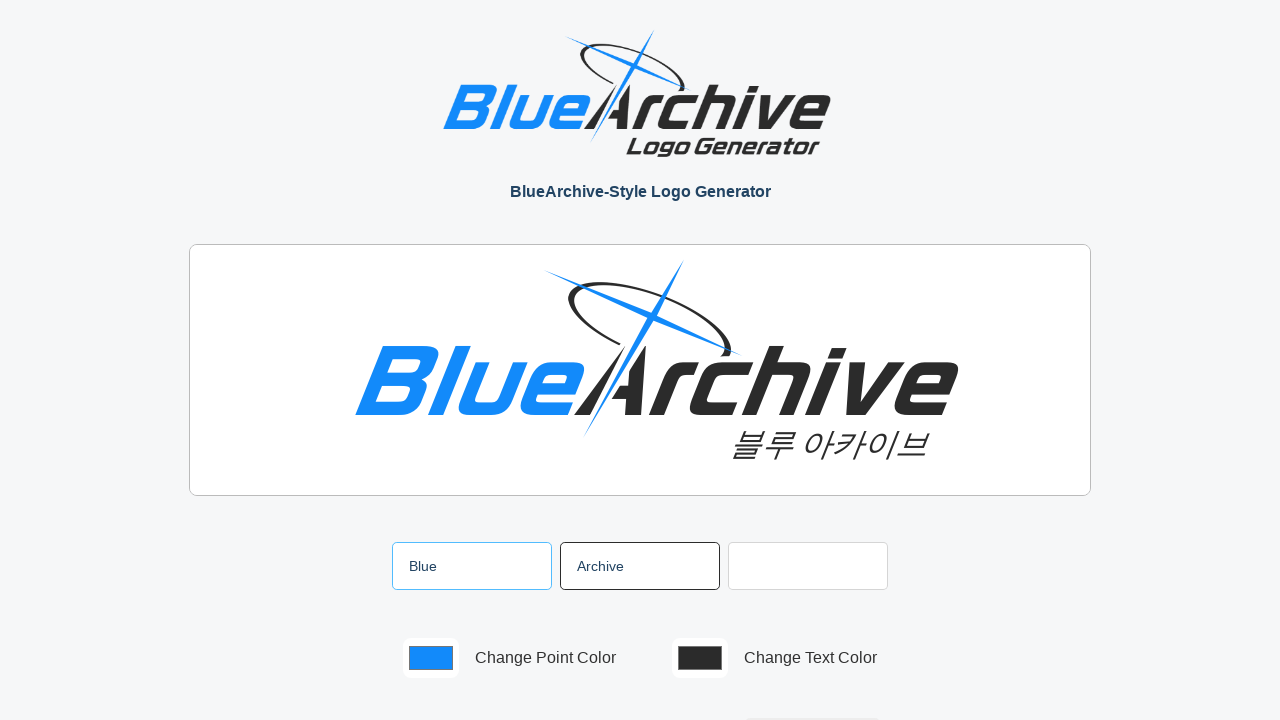

Filled left text field with 'blue' on #textL
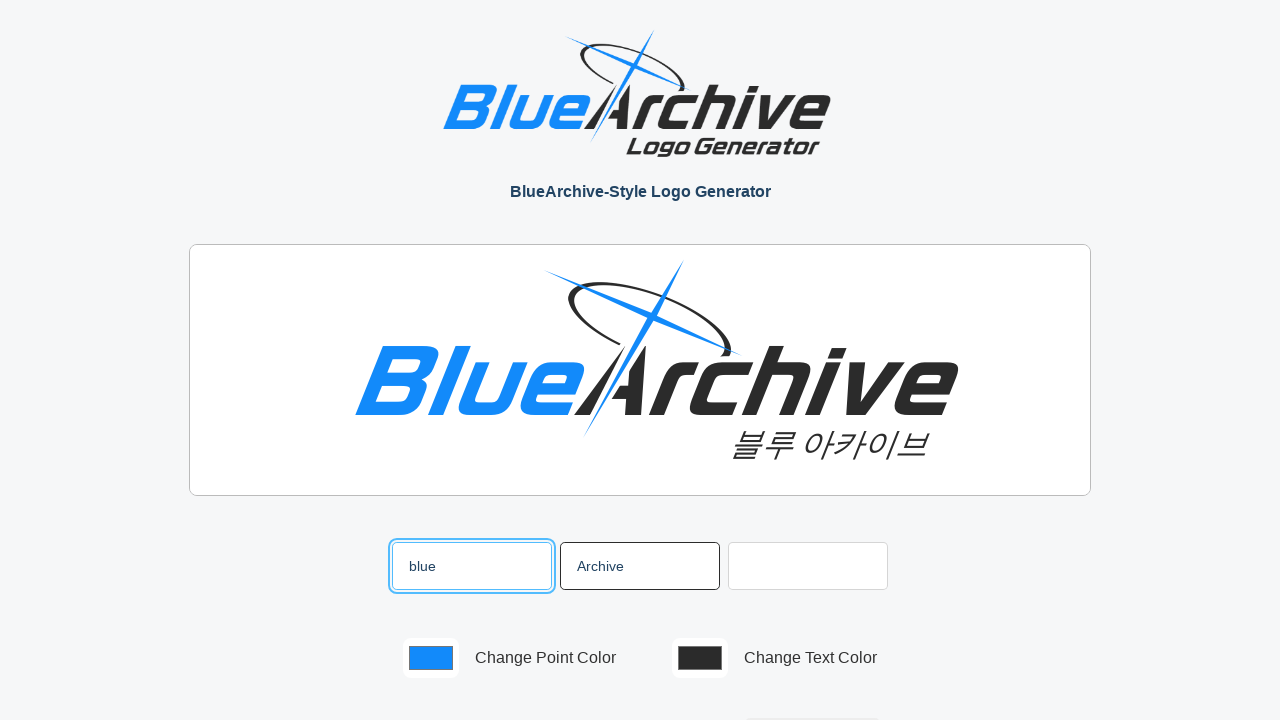

Filled right text field with 'archive' on #textR
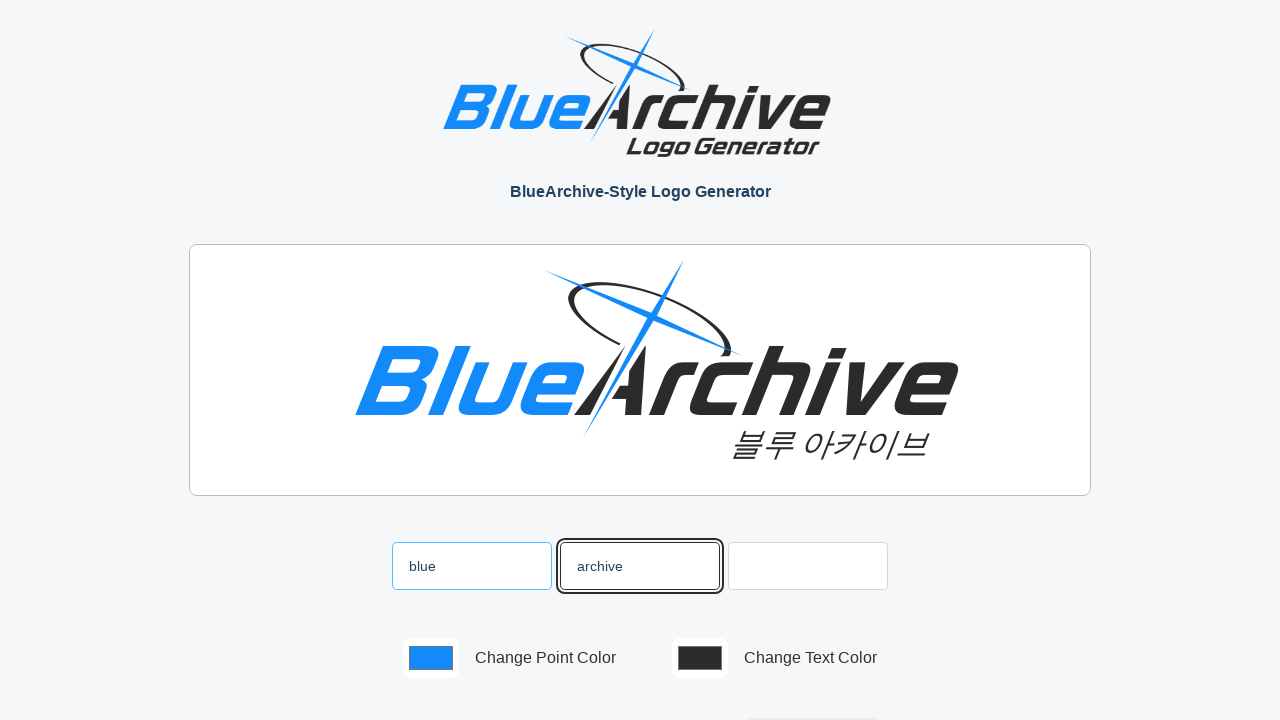

Set text color to #2B2B2B
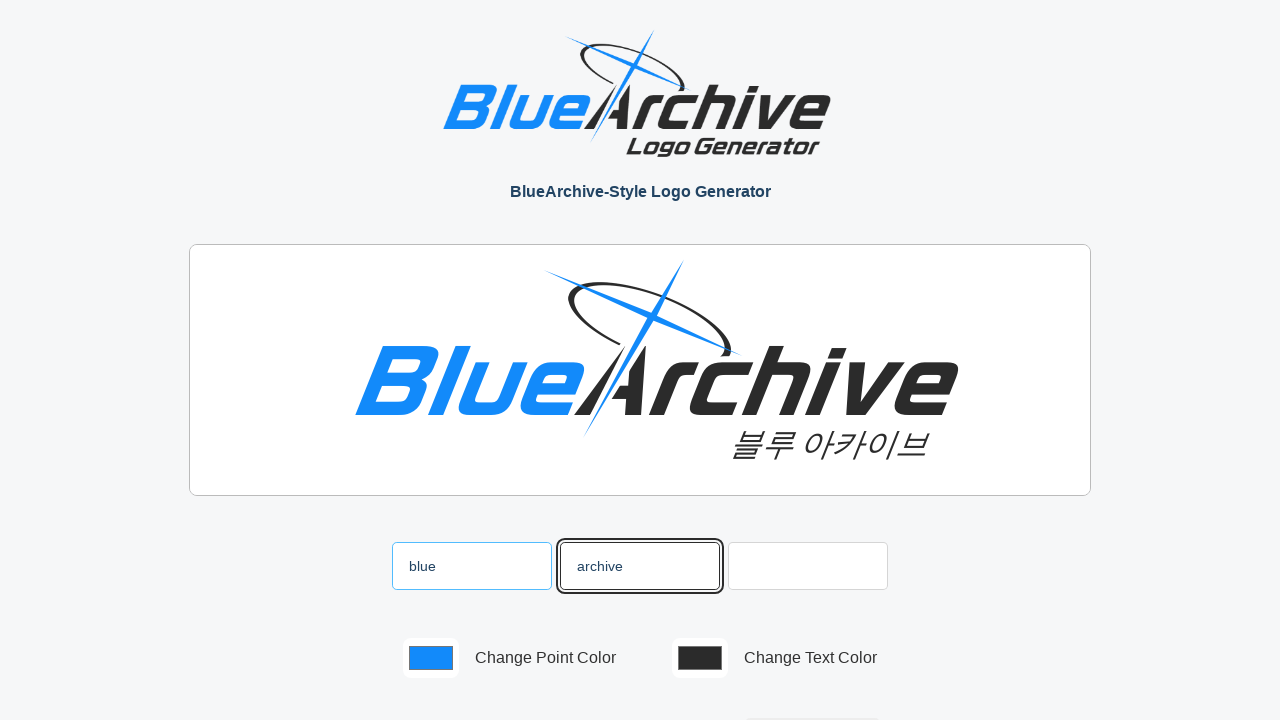

Set point color to #128AFA
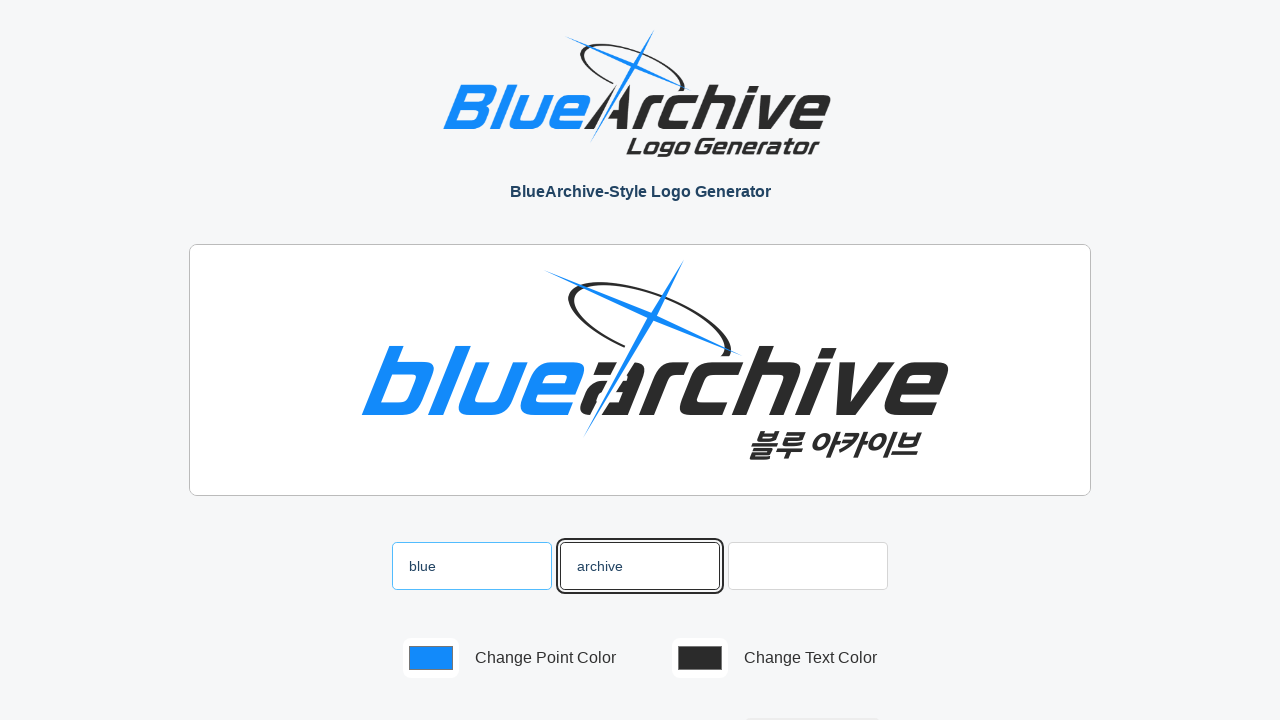

Enabled transparency checkbox at (428, 360) on #transparent
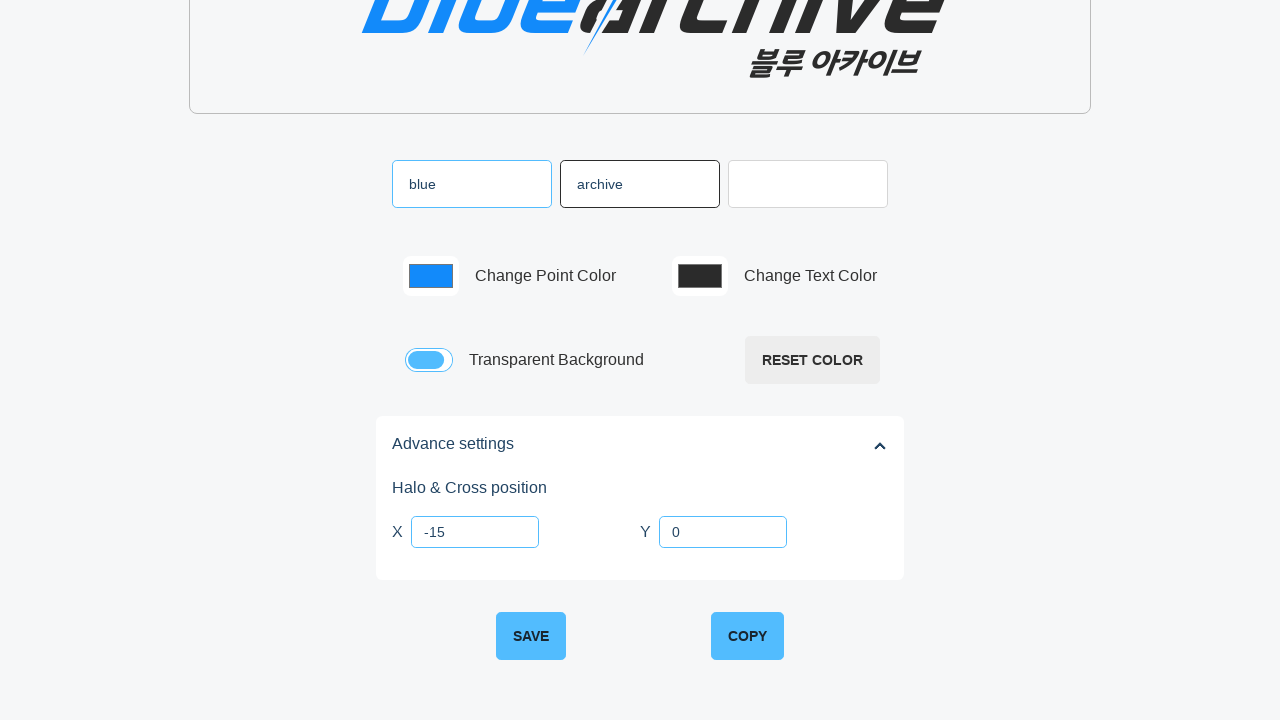

Set graph X position to -15 on #graphX
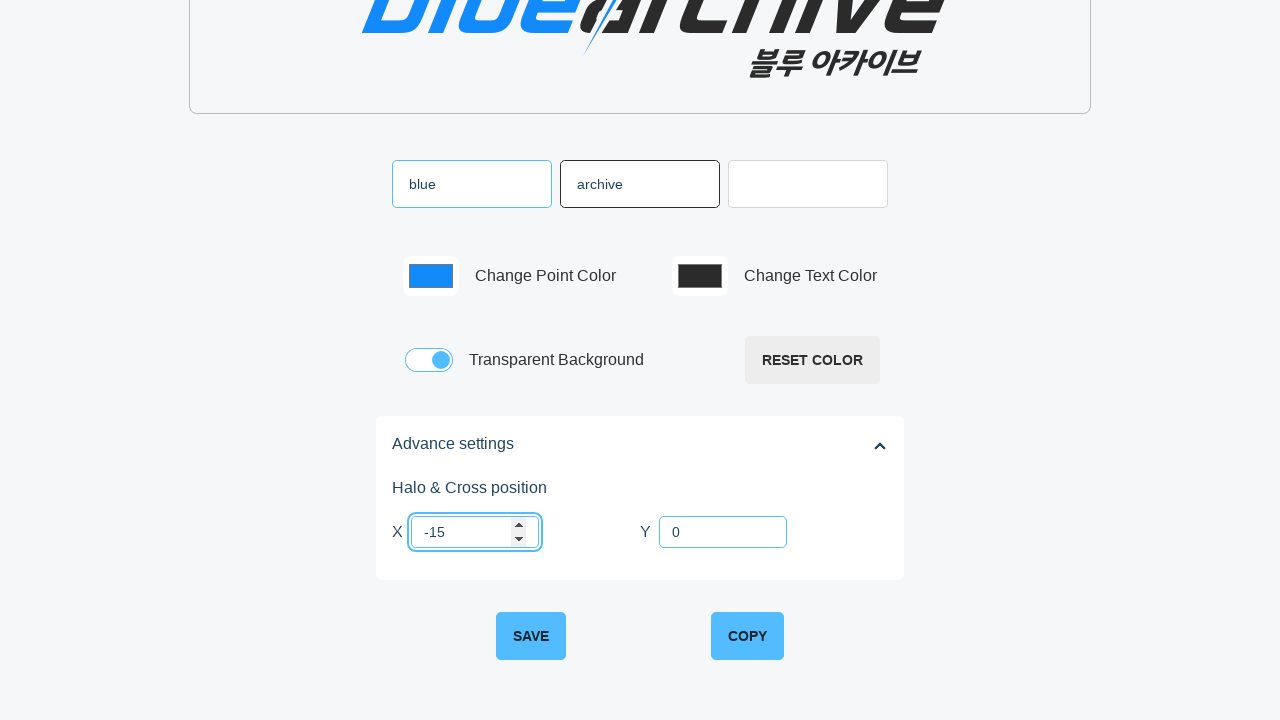

Set graph Y position to 0 on #graphY
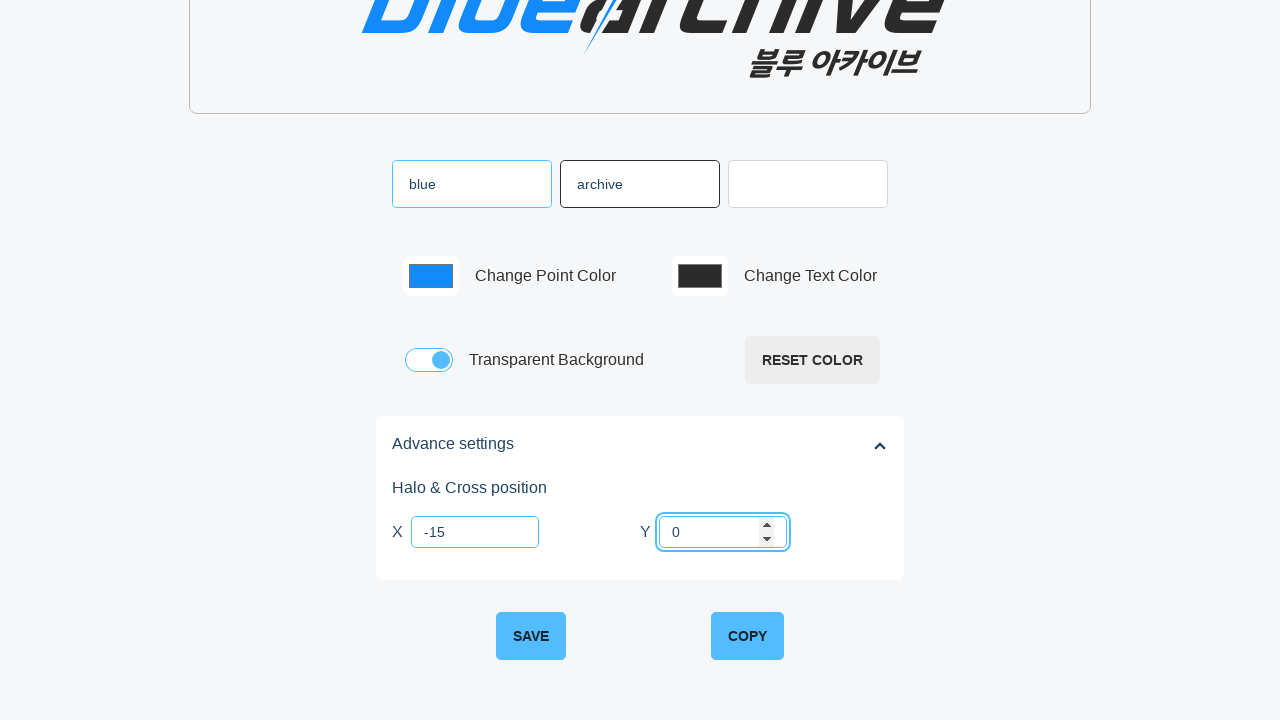

Save button became available
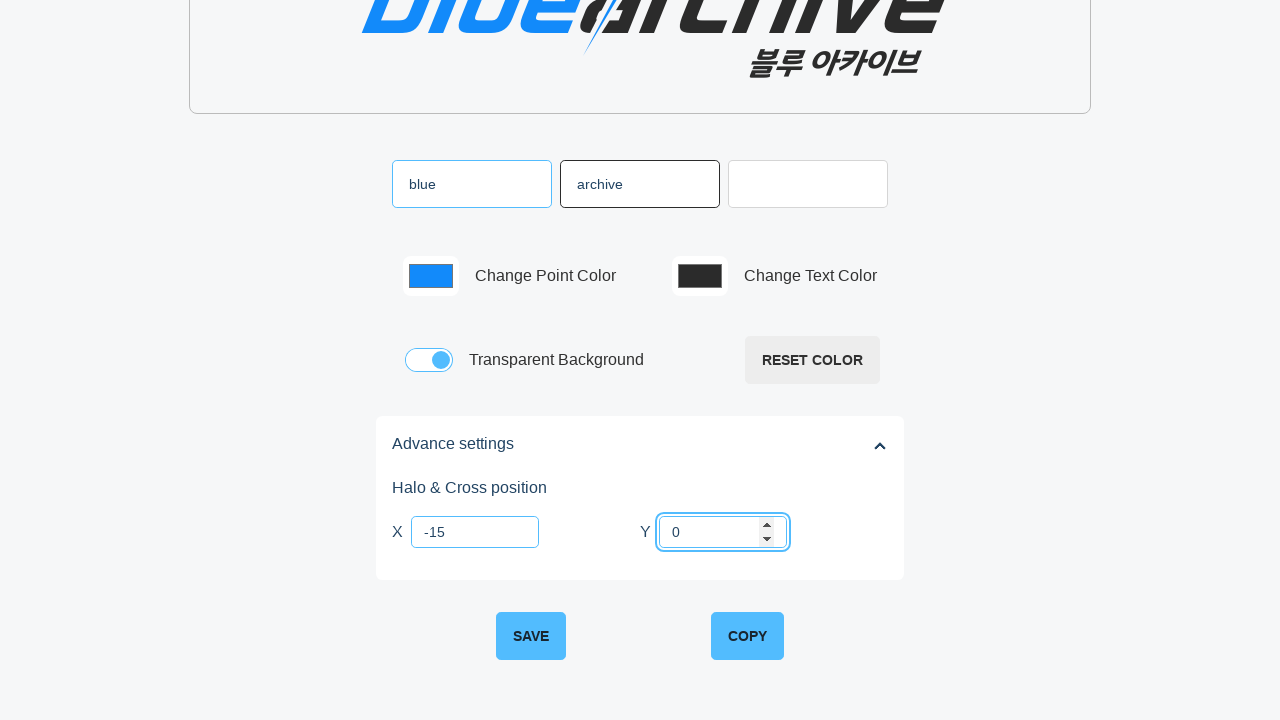

Clicked save button to download generated badge image at (531, 636) on #save
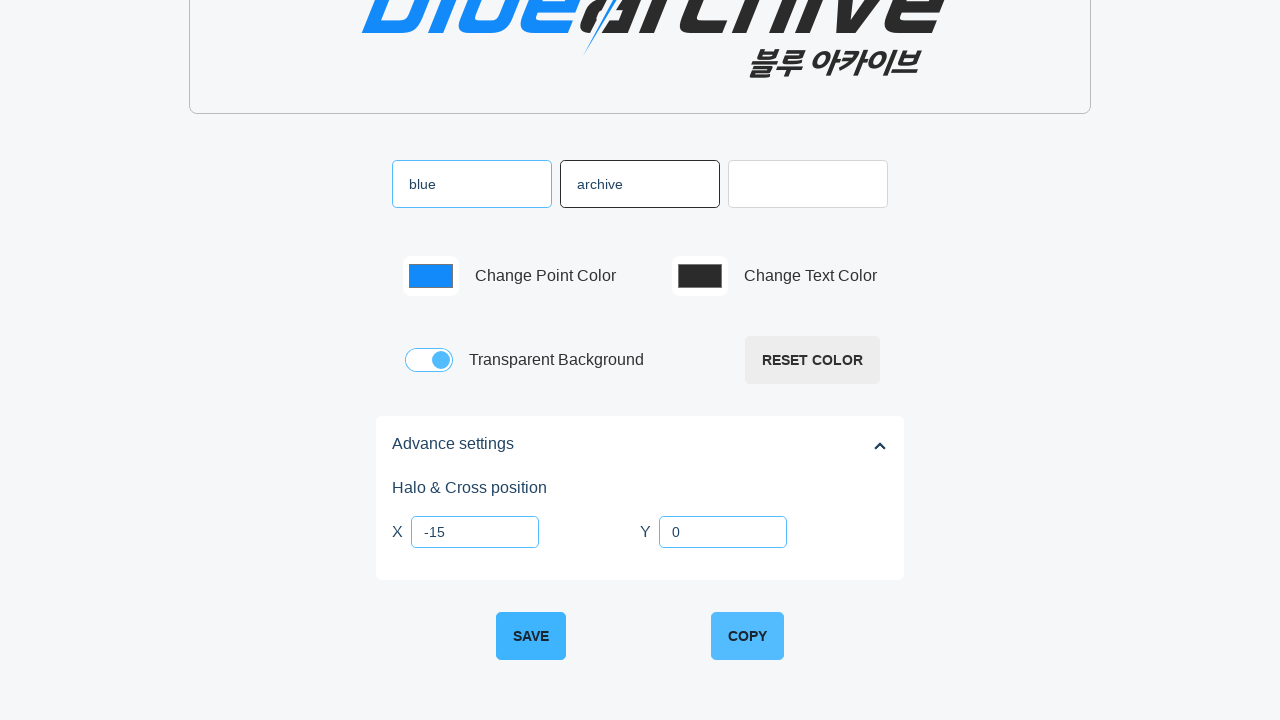

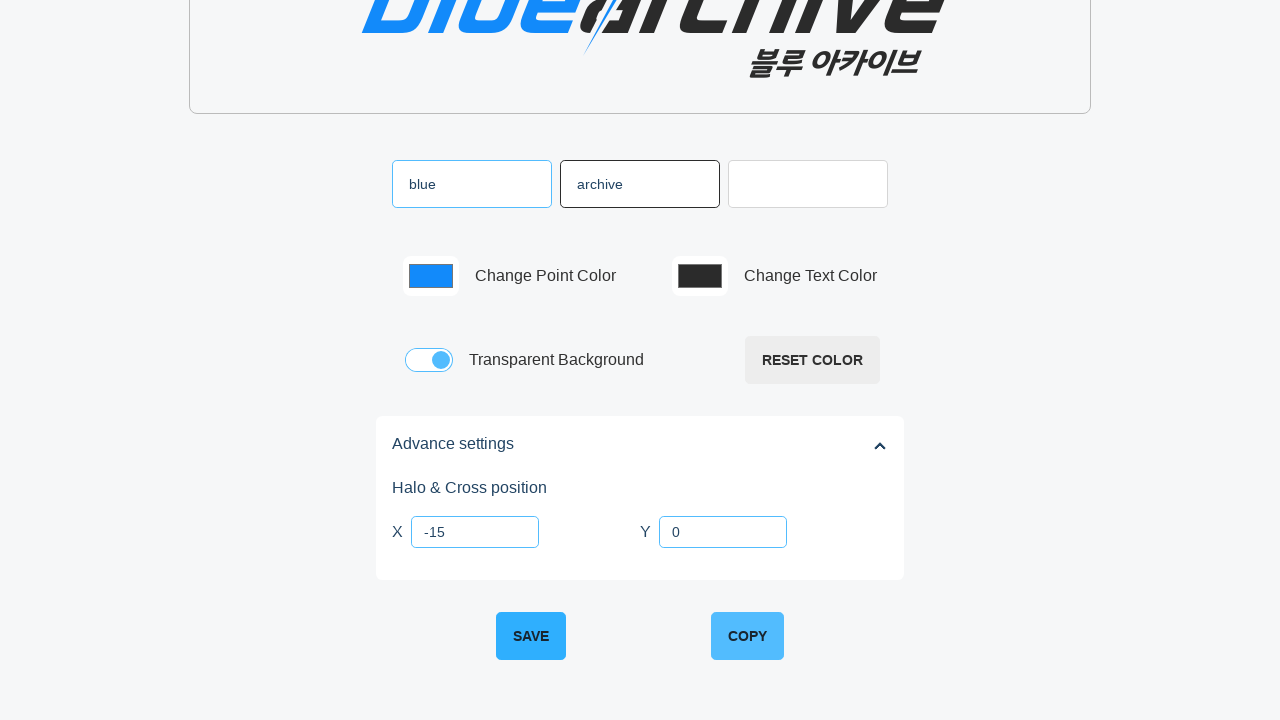